Tests first name field validation with HTML tags

Starting URL: https://www.sharelane.com/cgi-bin/register.py?page=1&zip_code=75201

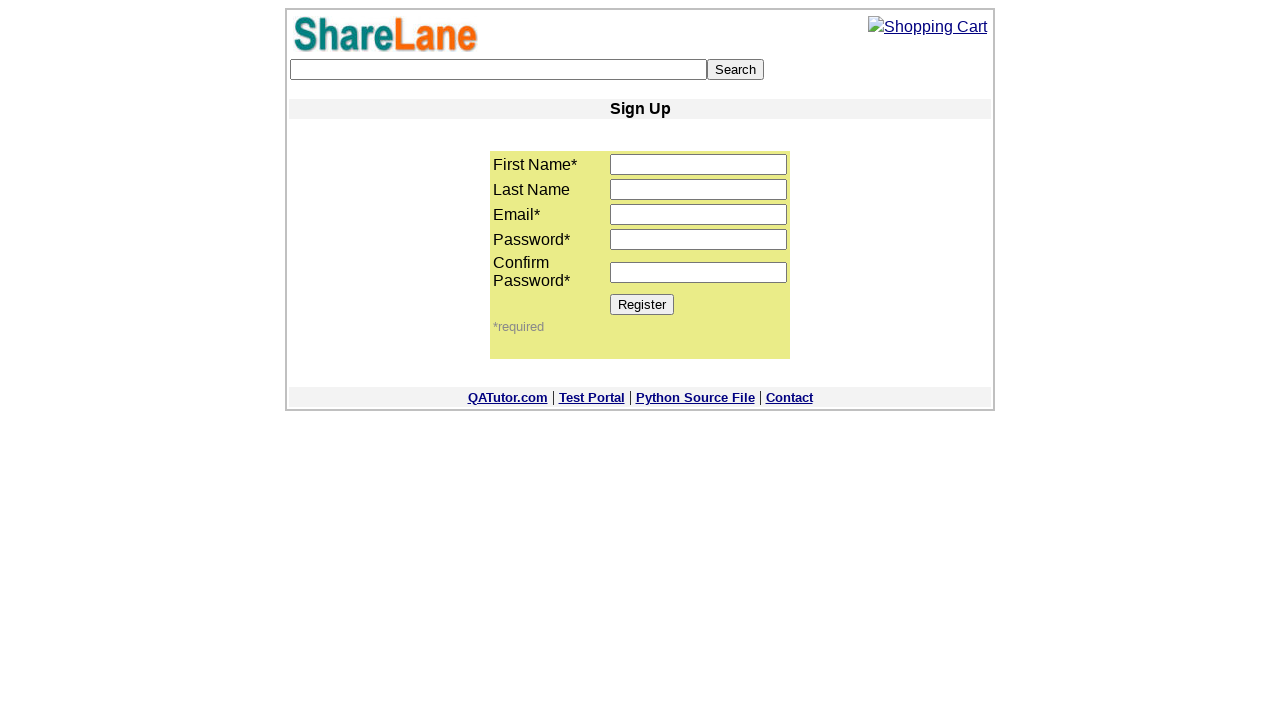

Filled first name field with HTML tags '<b>hahaha</b>' on input[name='first_name']
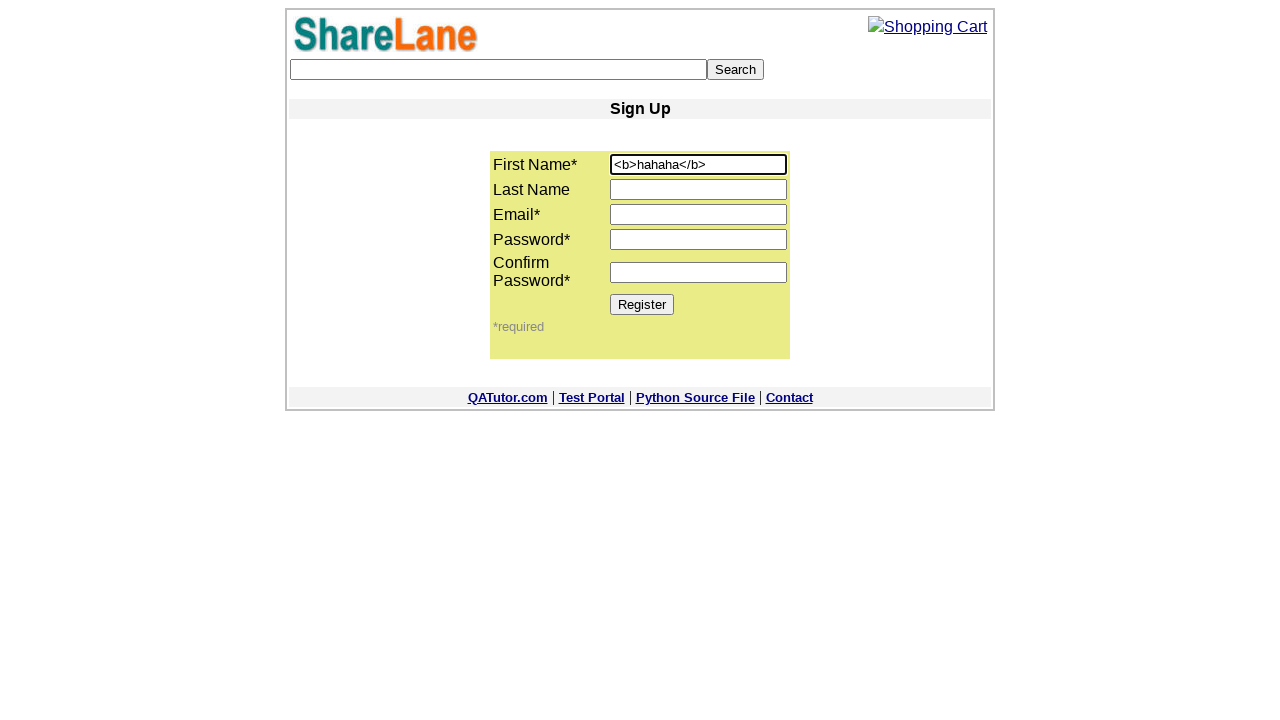

Filled email field with 'jane.stone@gmail.com' on input[name='email']
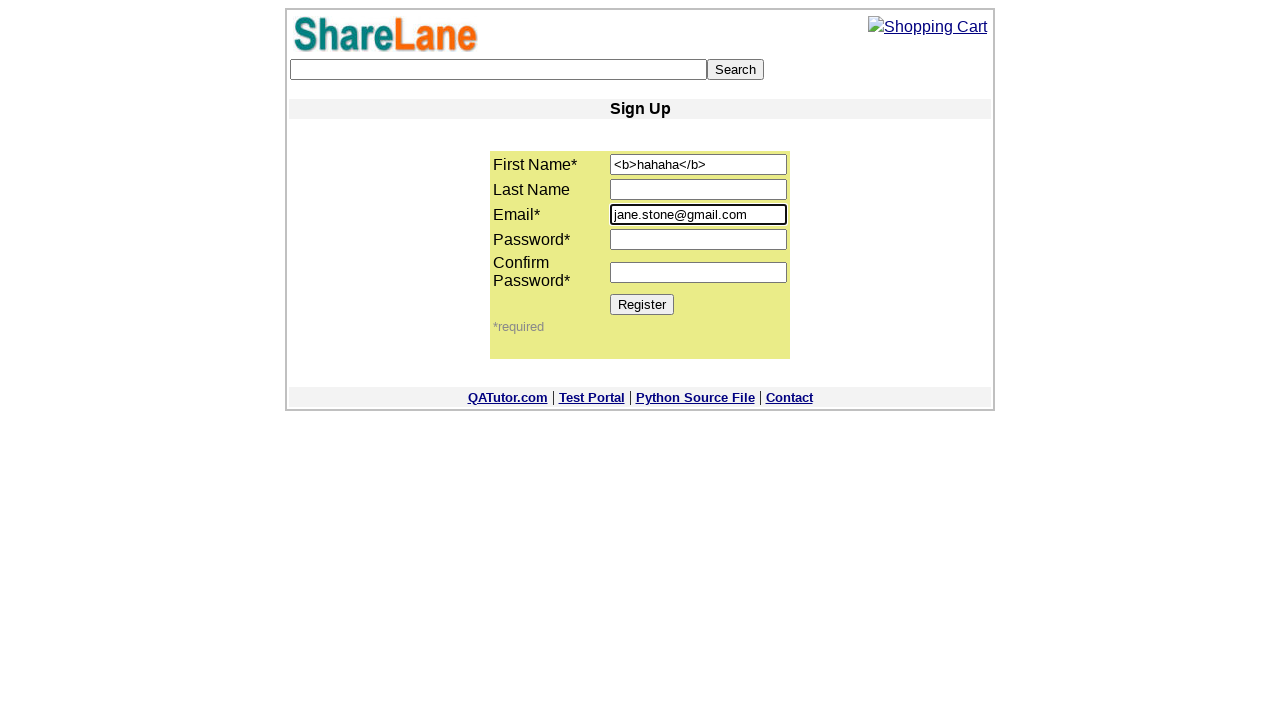

Filled password1 field with 'jkl000' on input[name='password1']
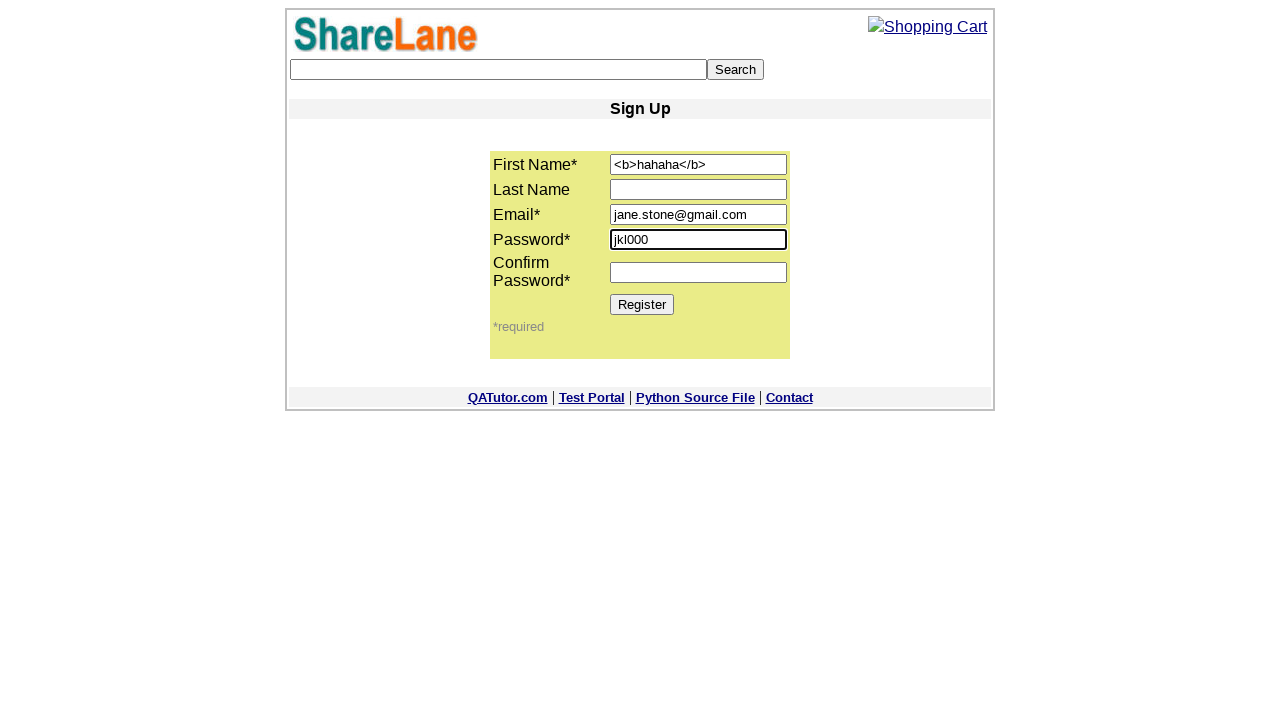

Filled password2 field with 'jkl000' on input[name='password2']
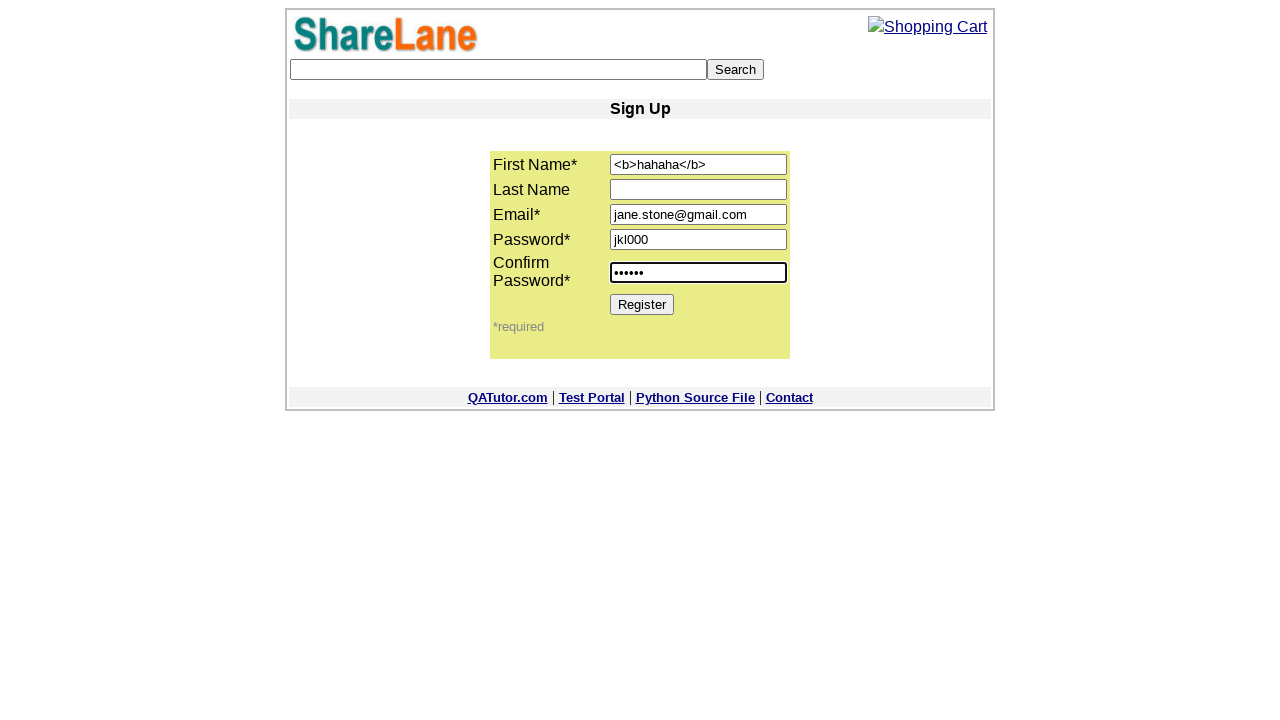

Clicked Register button to submit form with HTML tags in first name at (642, 304) on xpath=//*[@value='Register']
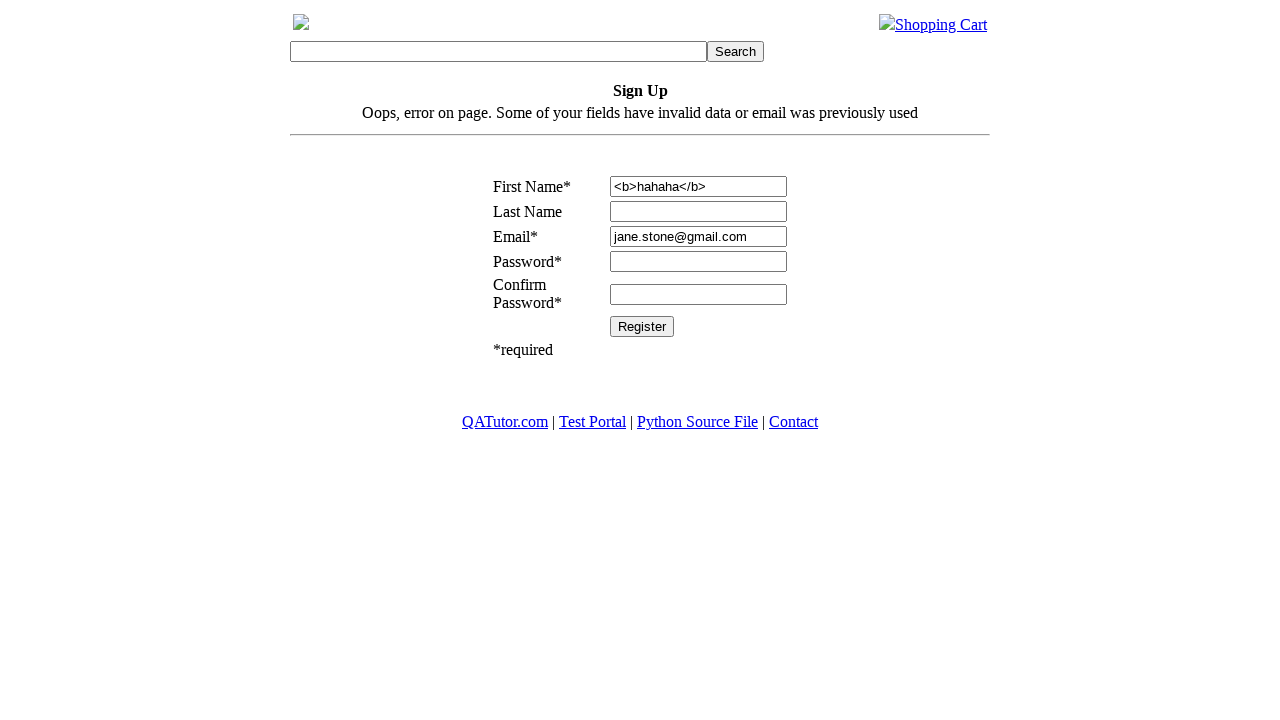

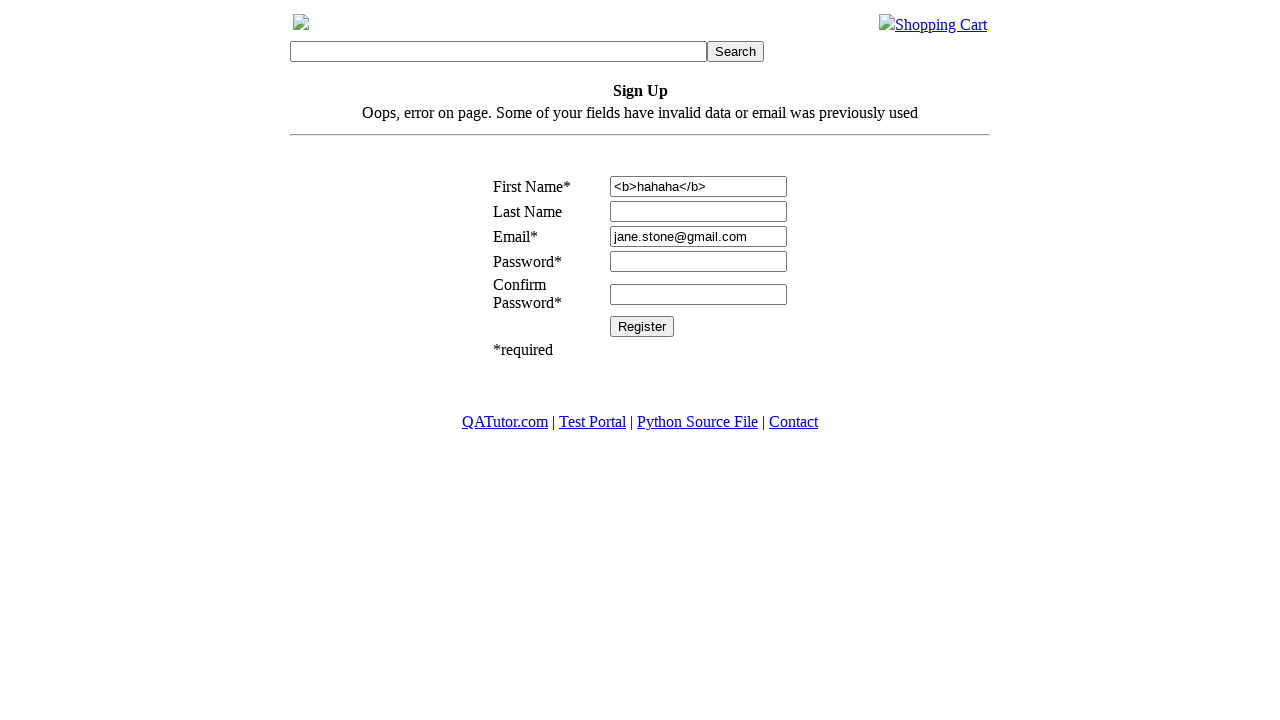